Tests various UI elements on an automation practice page including radio buttons, autocomplete dropdown, select dropdown, alerts, and tab switching

Starting URL: https://rahulshettyacademy.com/AutomationPractice/

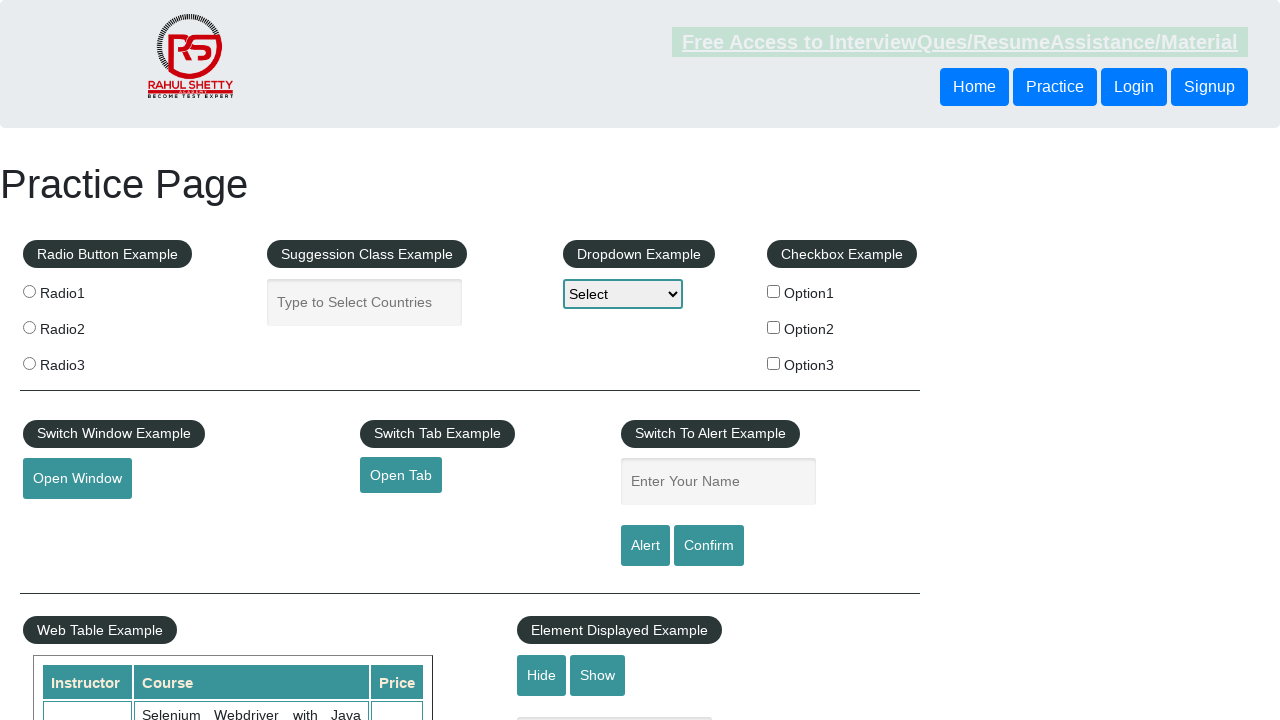

Clicked radio button 1 at (29, 291) on xpath=//input[@value='radio1']
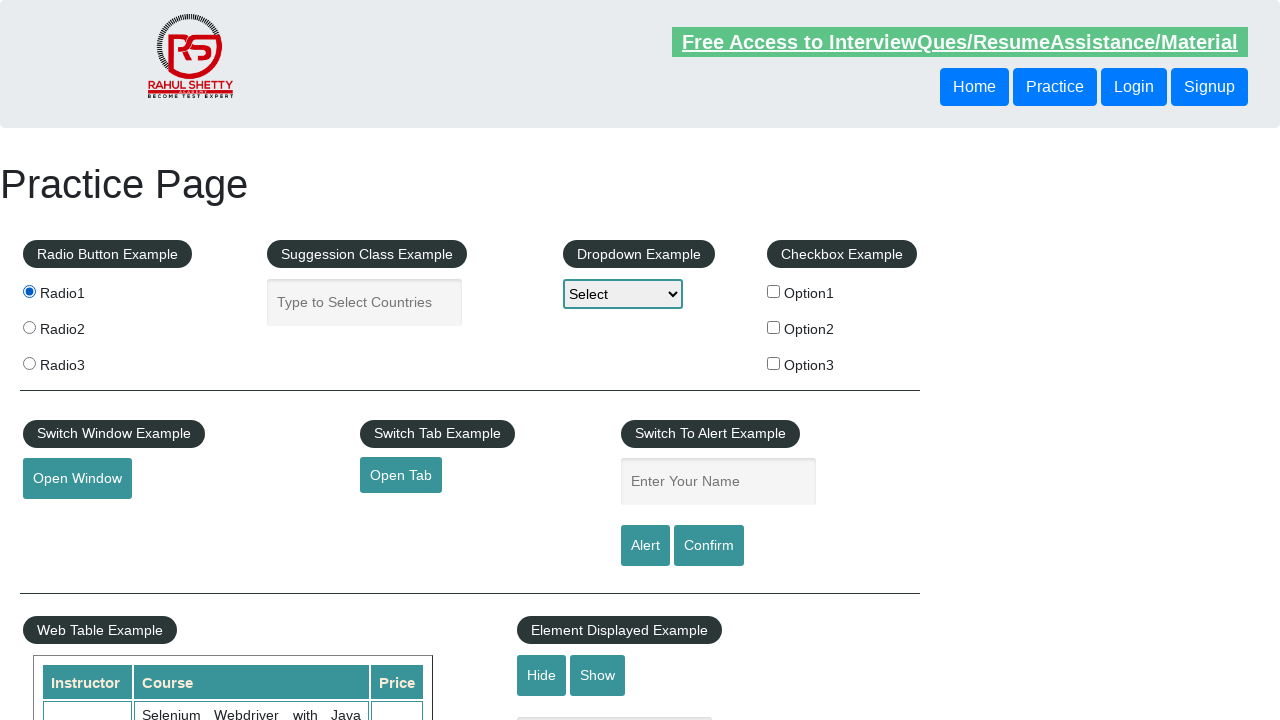

Filled autocomplete field with 'Me' on #autocomplete
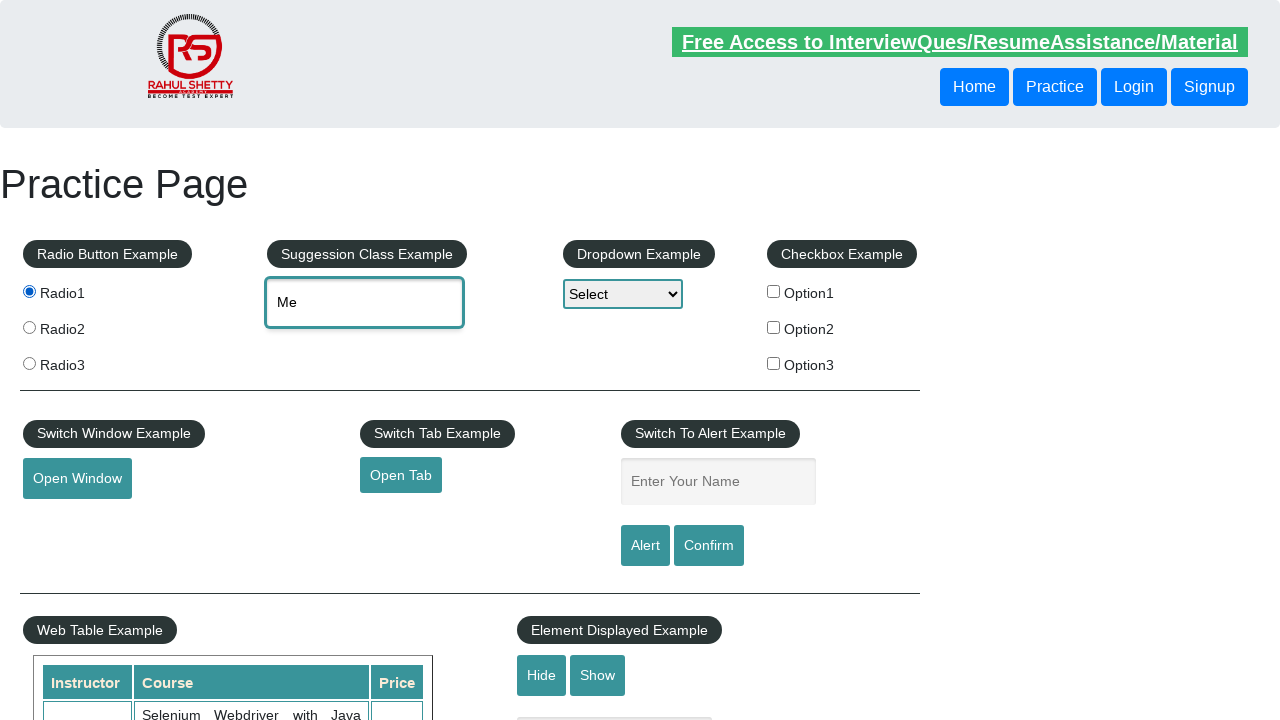

Autocomplete suggestions dropdown became visible
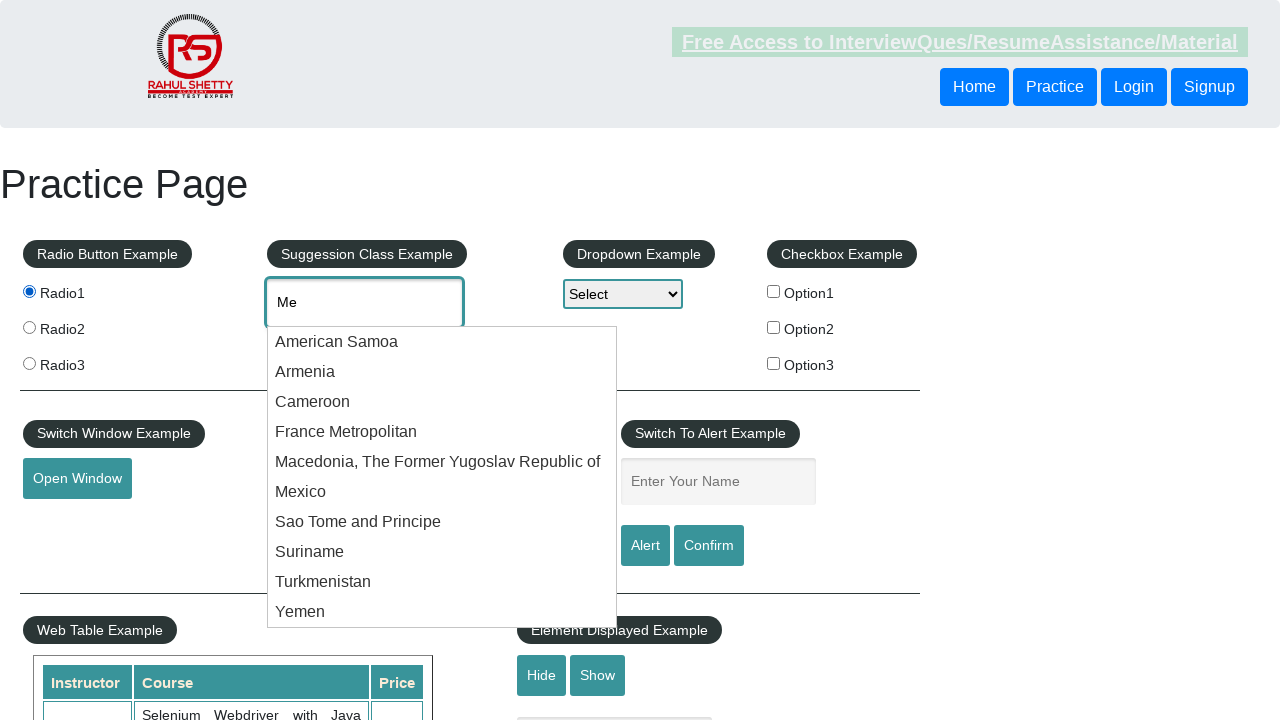

Retrieved list of country suggestions from autocomplete dropdown
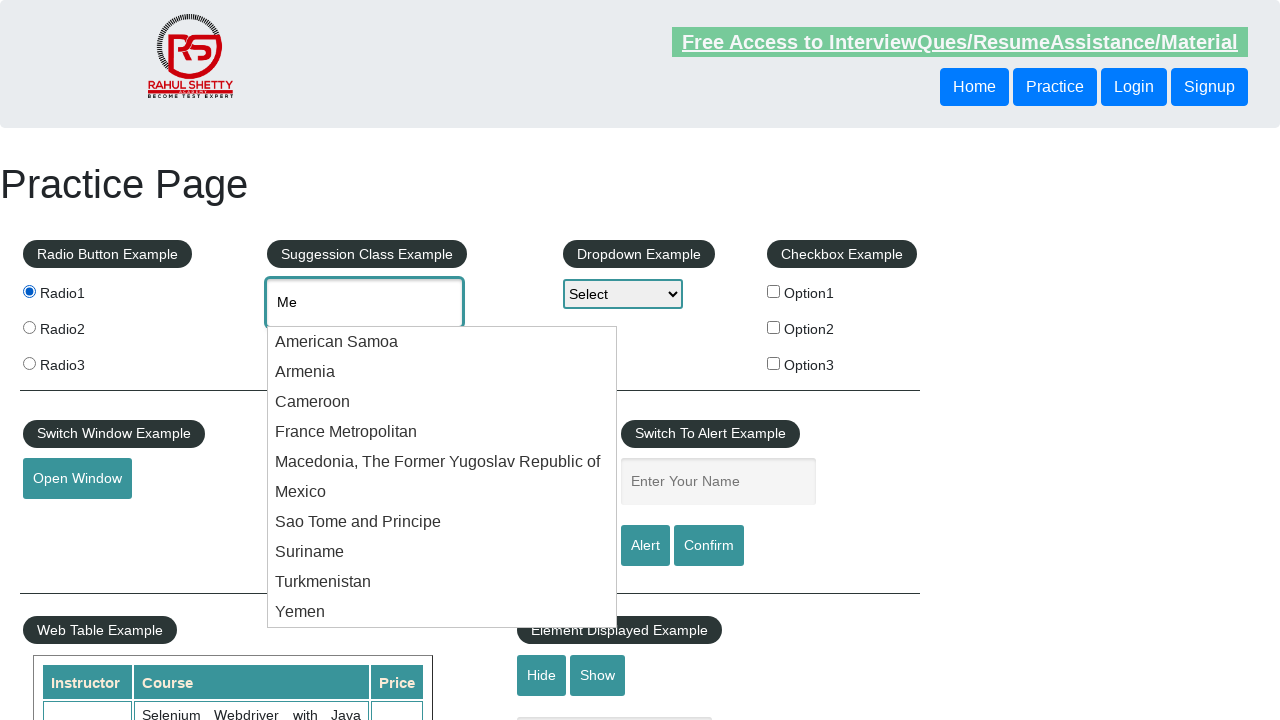

Selected 'Mexico' from autocomplete suggestions at (442, 492) on ul#ui-id-1 li >> nth=5
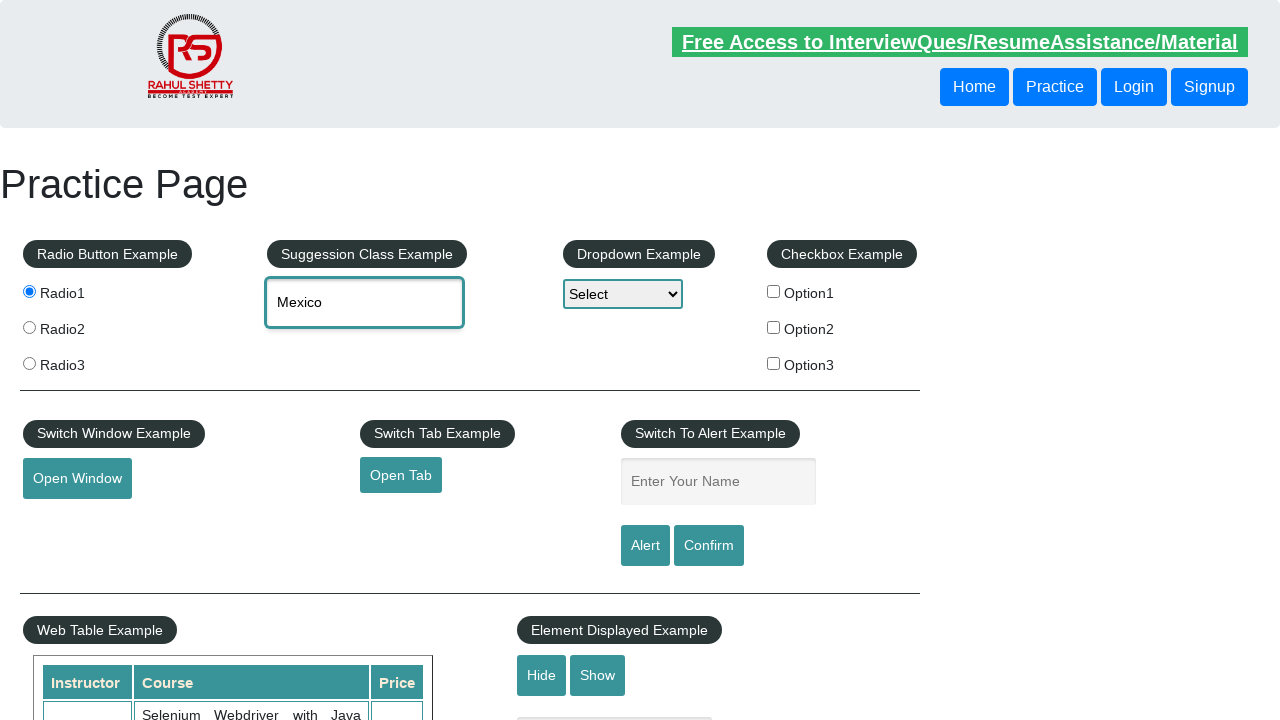

Selected 'option1' from dropdown menu on #dropdown-class-example
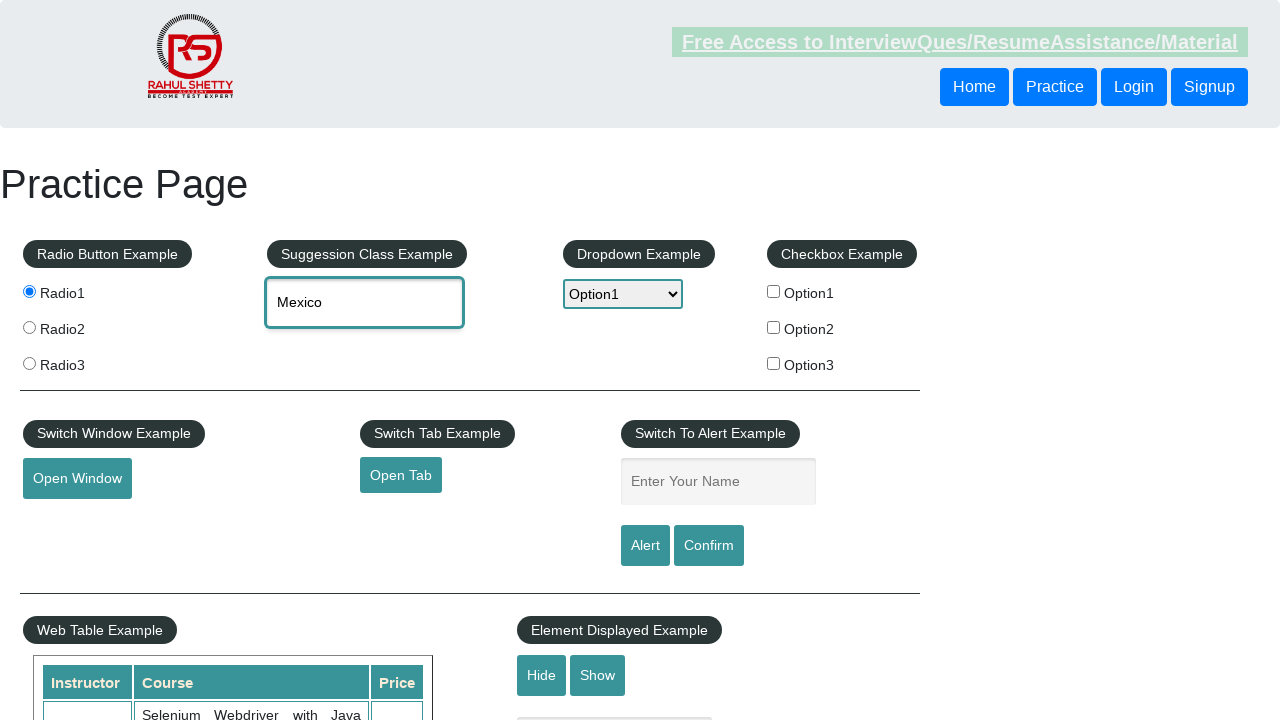

Filled name field with 'Adrian' on #name
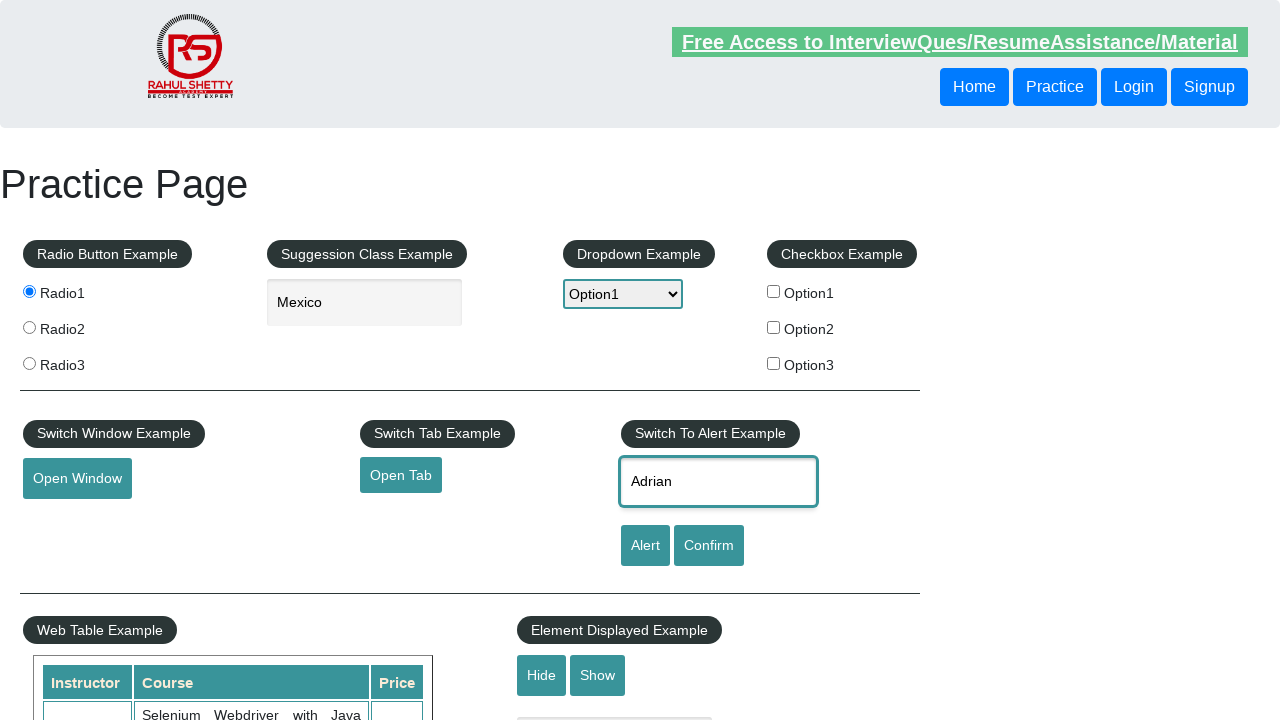

Clicked confirm button to trigger alert at (709, 546) on #confirmbtn
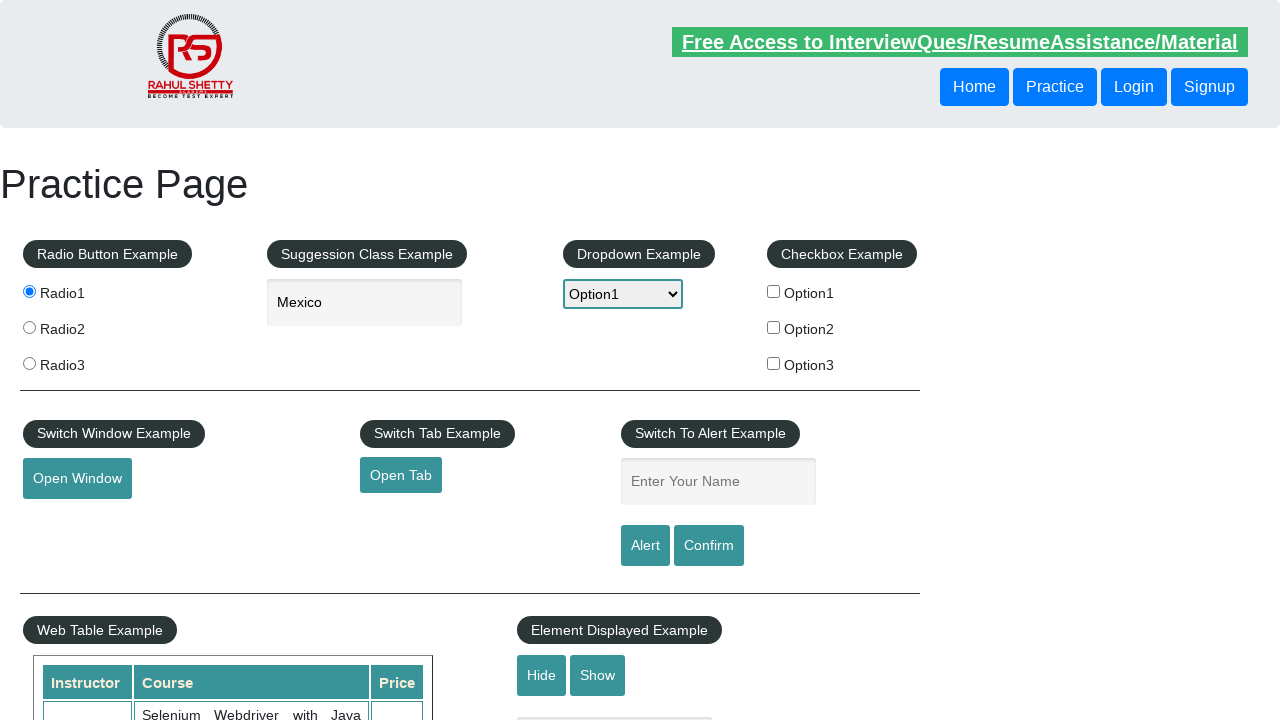

Set up dialog handler to accept alerts
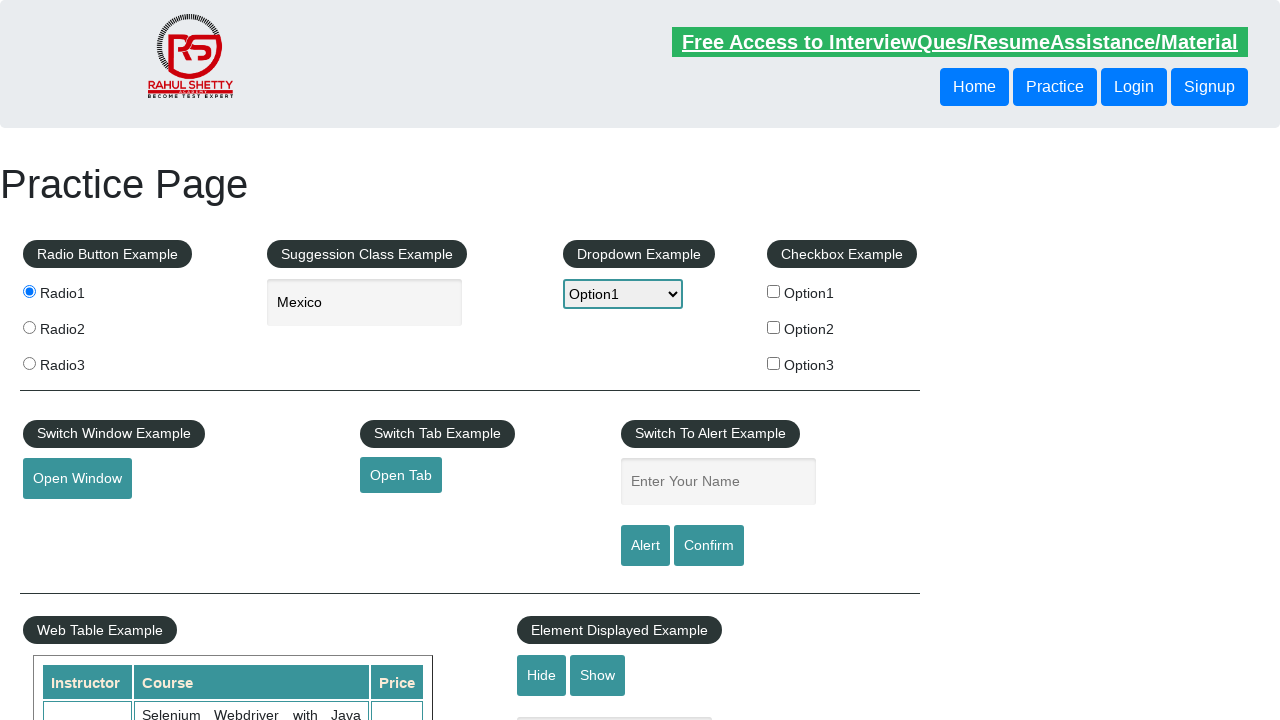

Clicked link to open new tab at (401, 475) on a#opentab
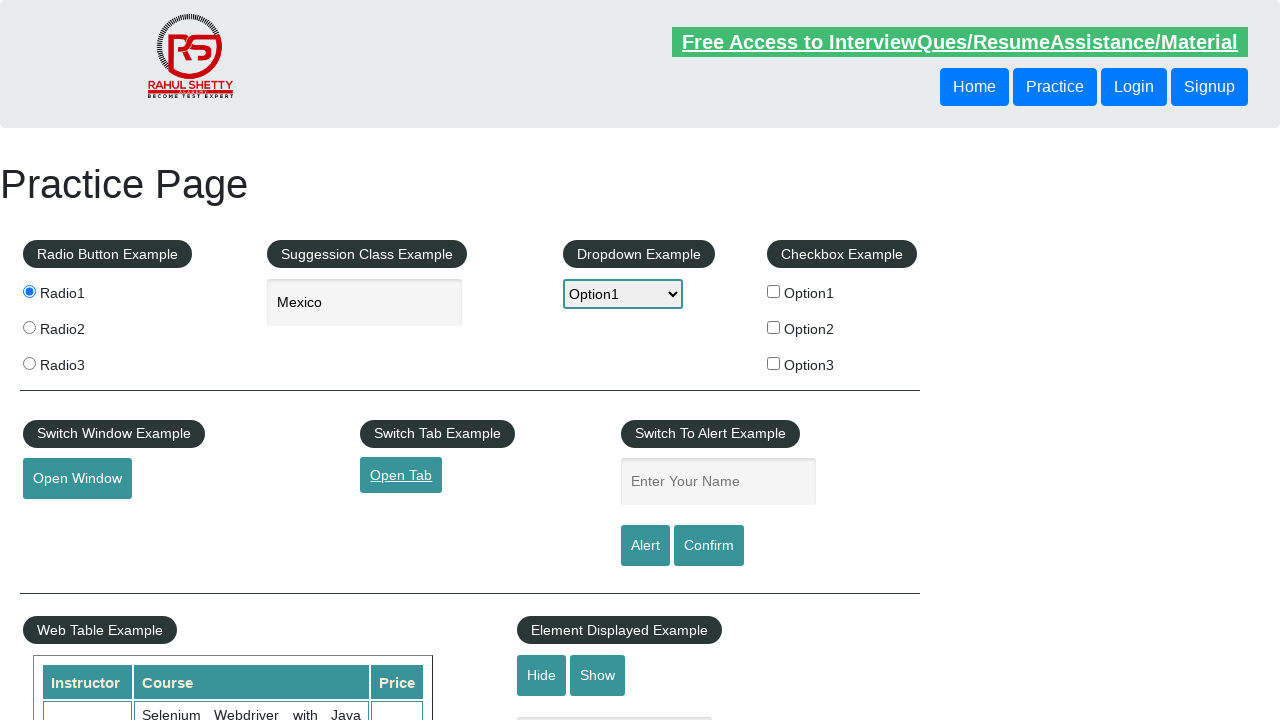

Captured new page object from opened tab
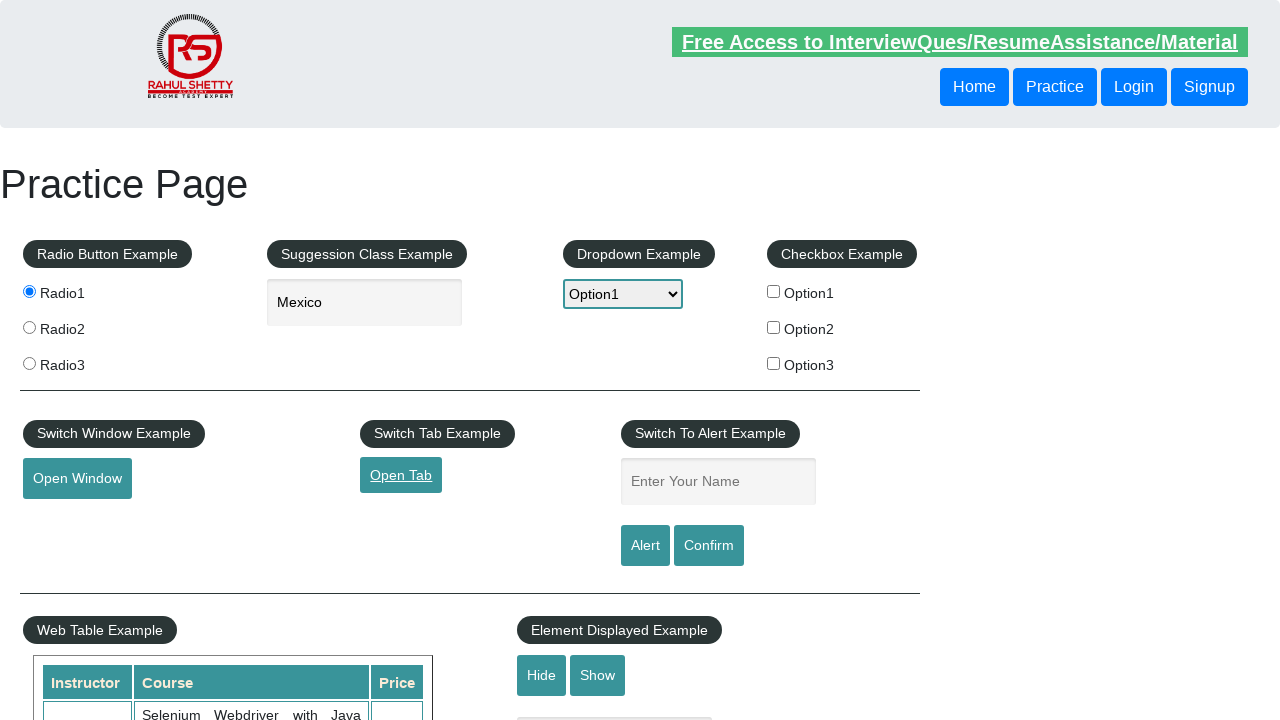

New page finished loading
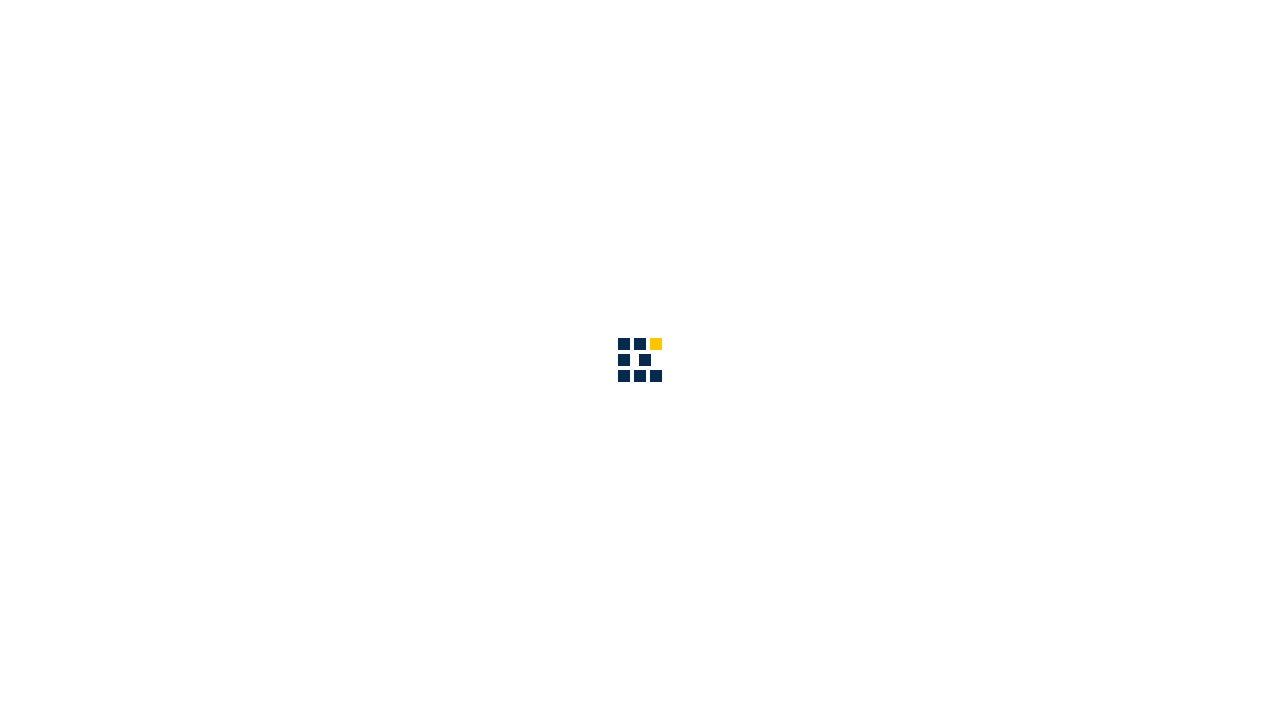

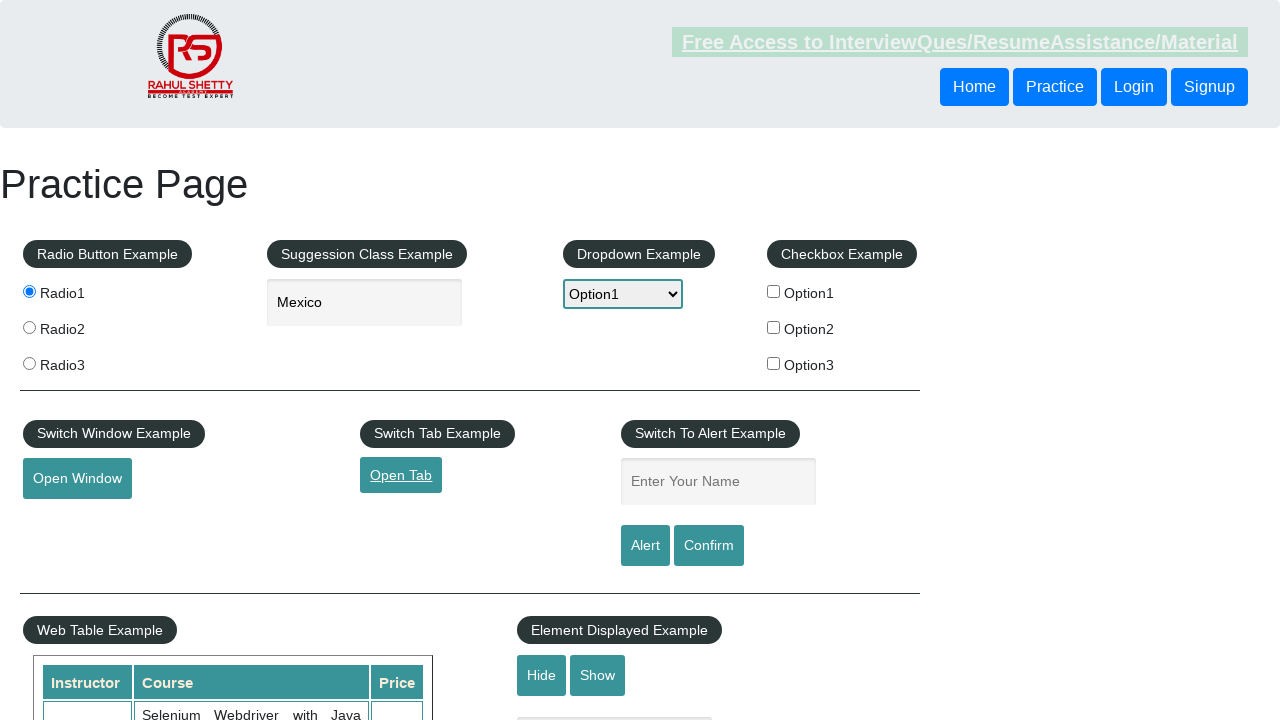